Tests the search functionality on Sanmin bookstore website by closing an advertisement popup, entering a search query, clicking the search button, and navigating to the next page of results.

Starting URL: https://www.sanmin.com.tw/

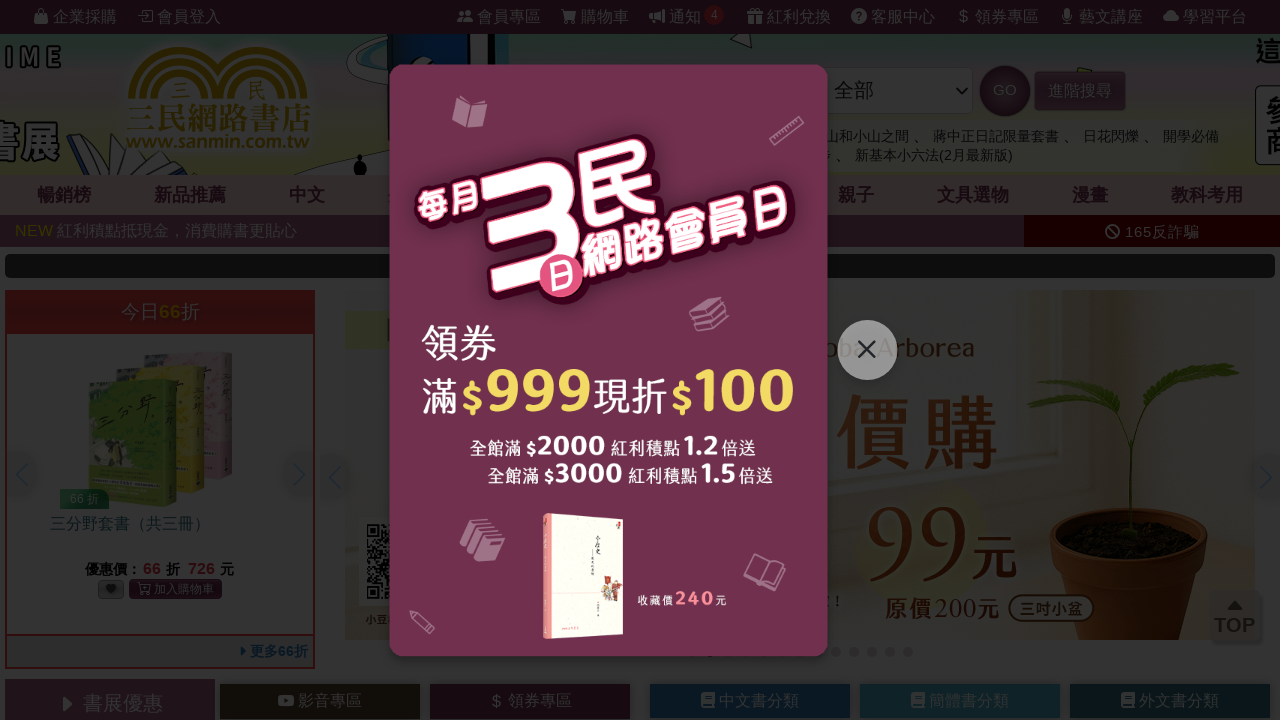

Closed advertisement popup at (867, 349) on .bi-x
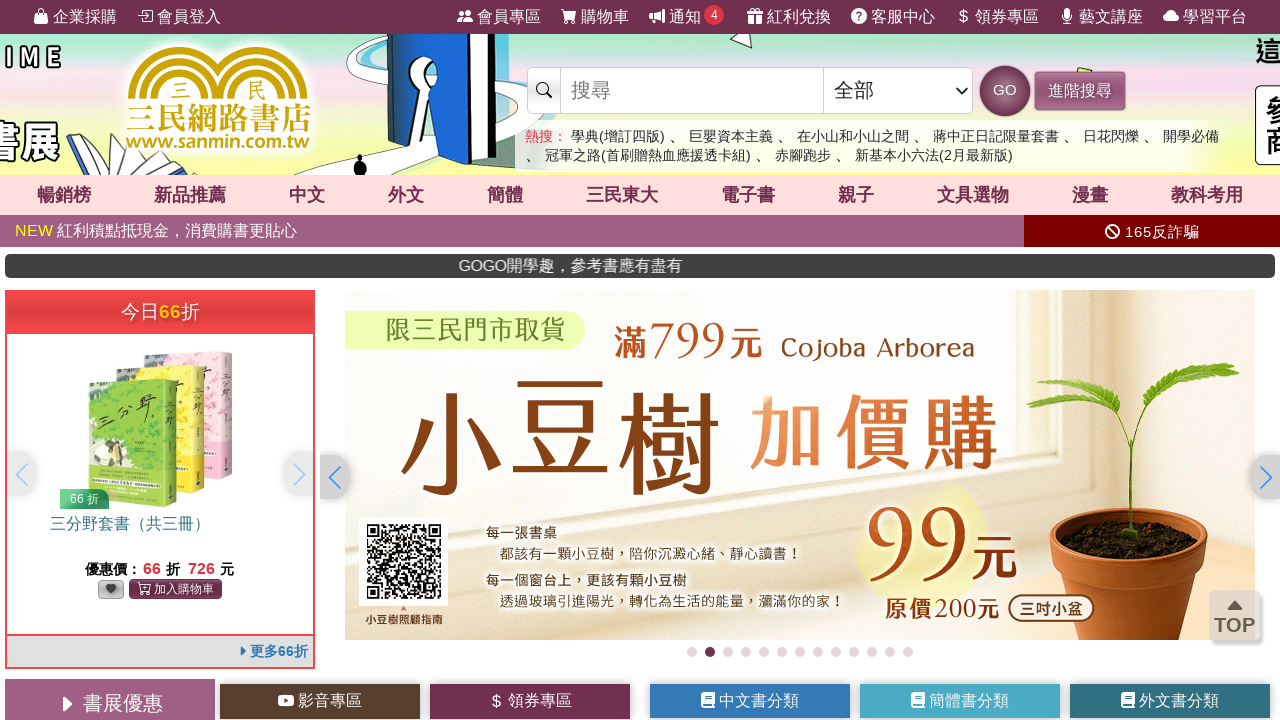

Filled search bar with 'Python programming' on #qu
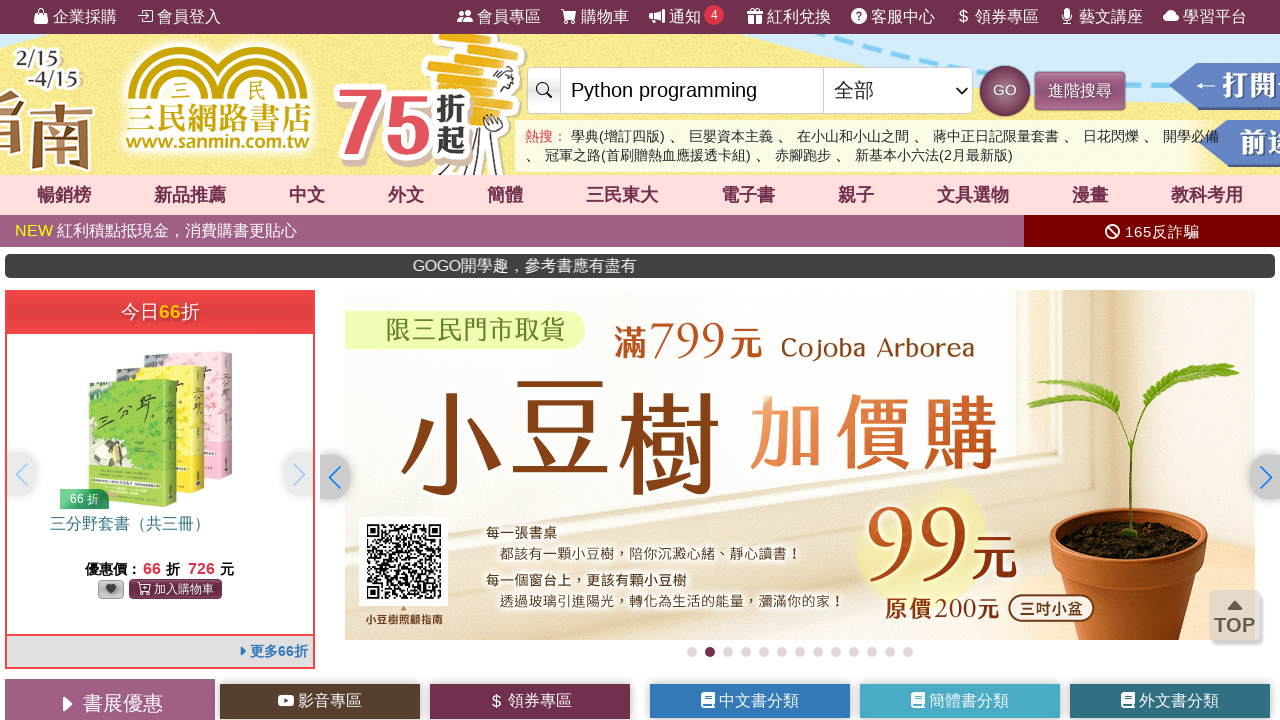

Clicked search button at (1005, 90) on .btn-sanmin-r
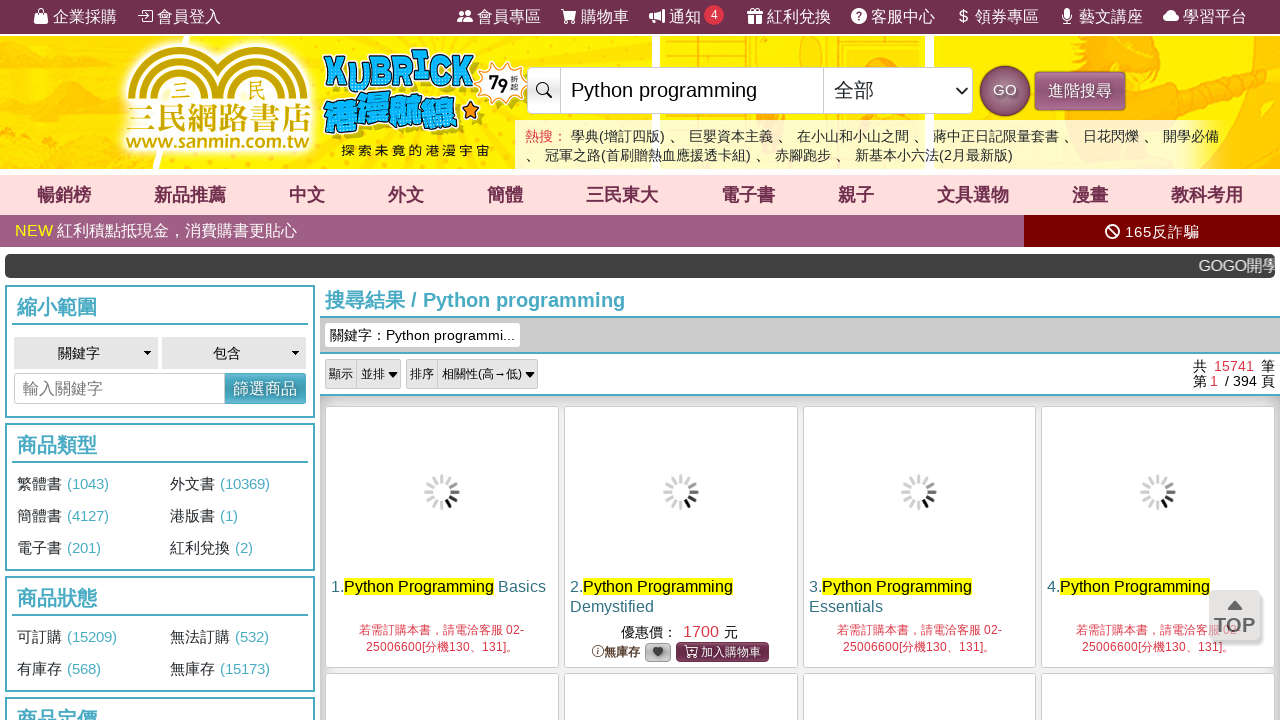

Search results loaded
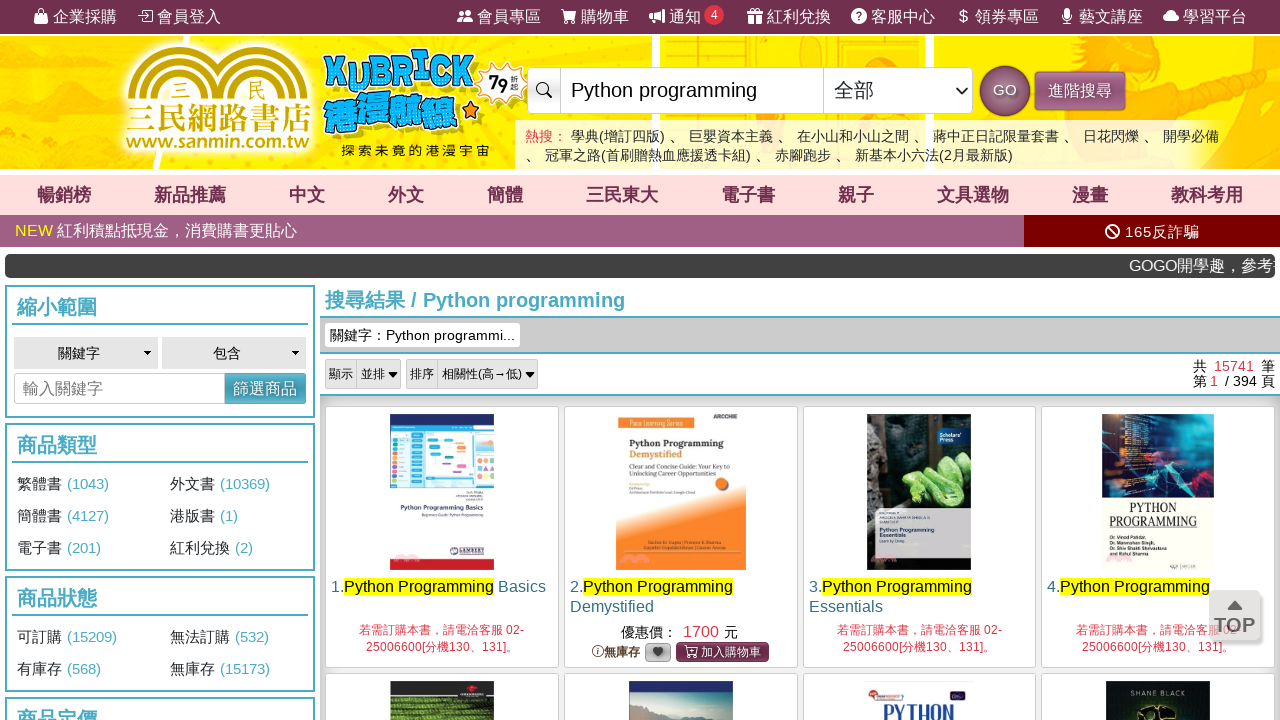

Clicked next page button to navigate to page 2 at (1097, 360) on .bi-chevron-right
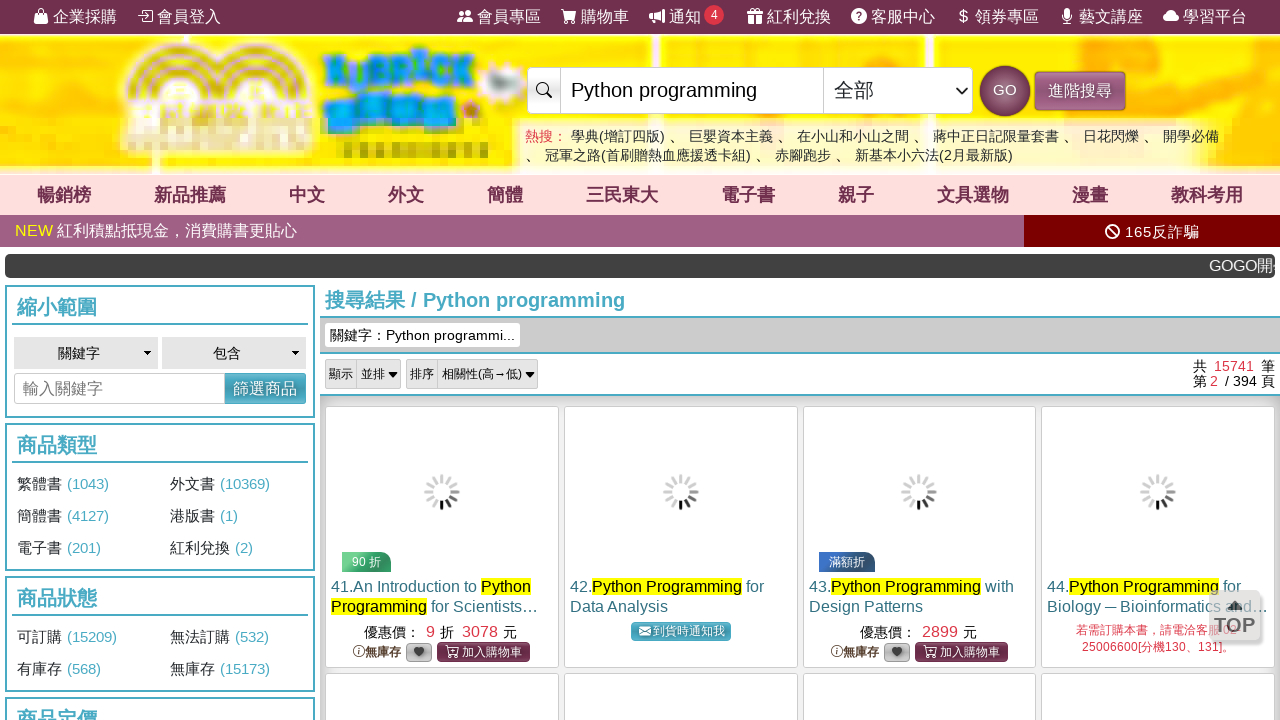

Next page results loaded
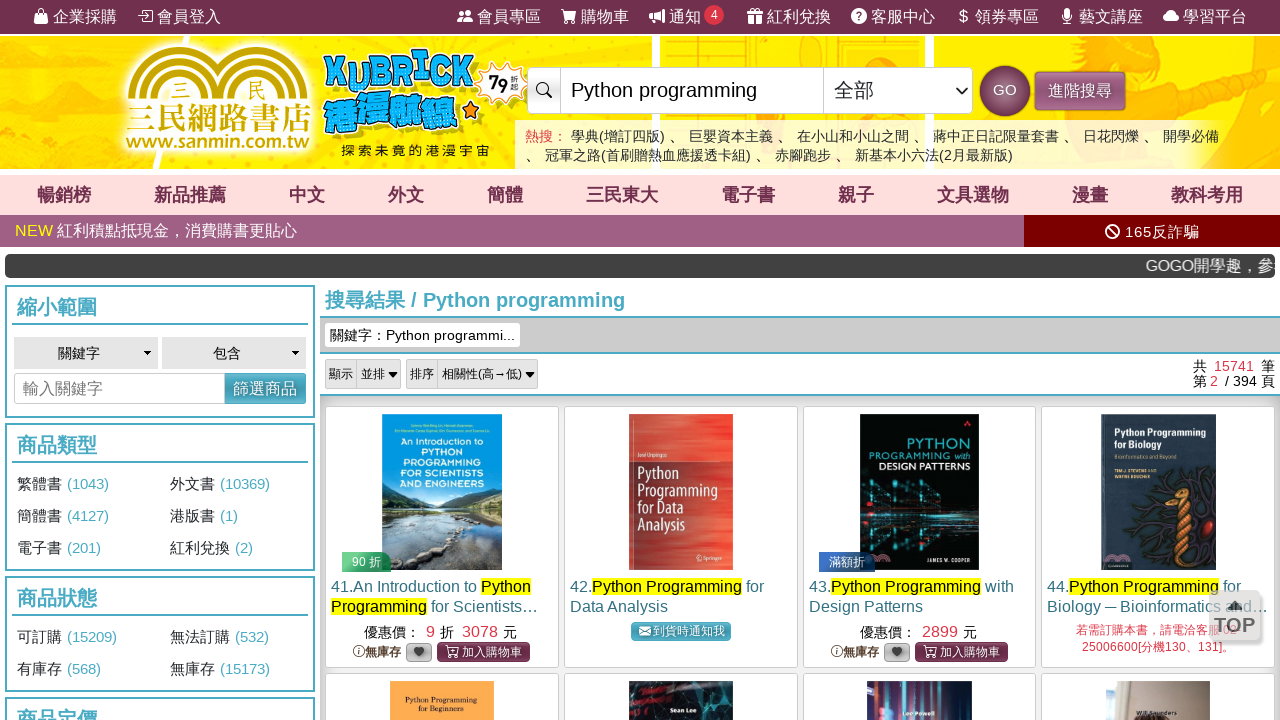

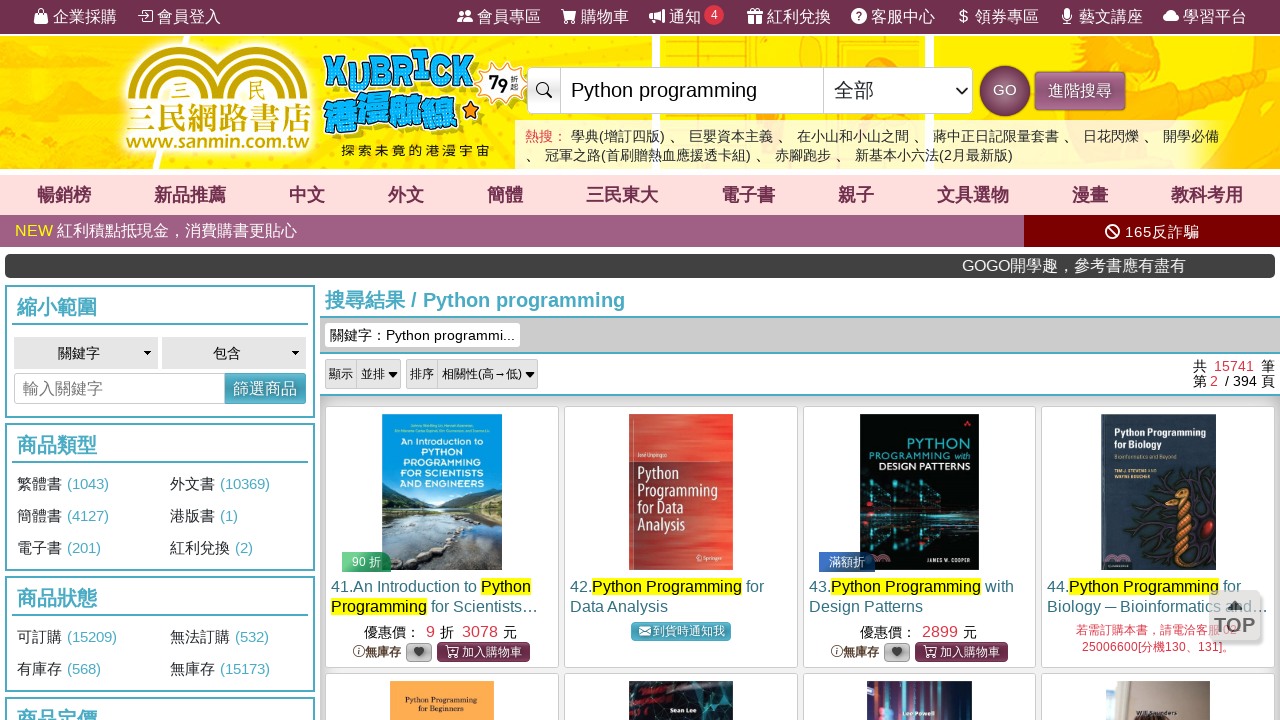